Tests finding the first element by class name and retrieving its text content

Starting URL: https://kristinek.github.io/site/examples/locators

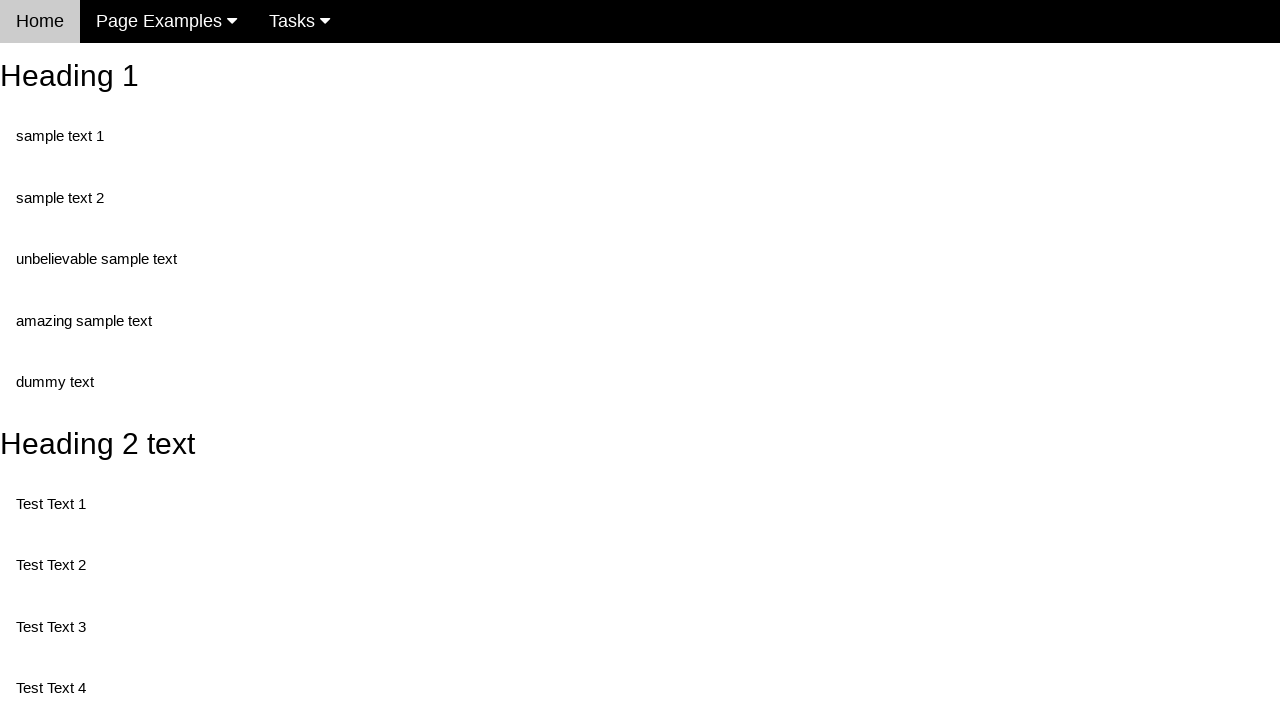

Navigated to locators example page
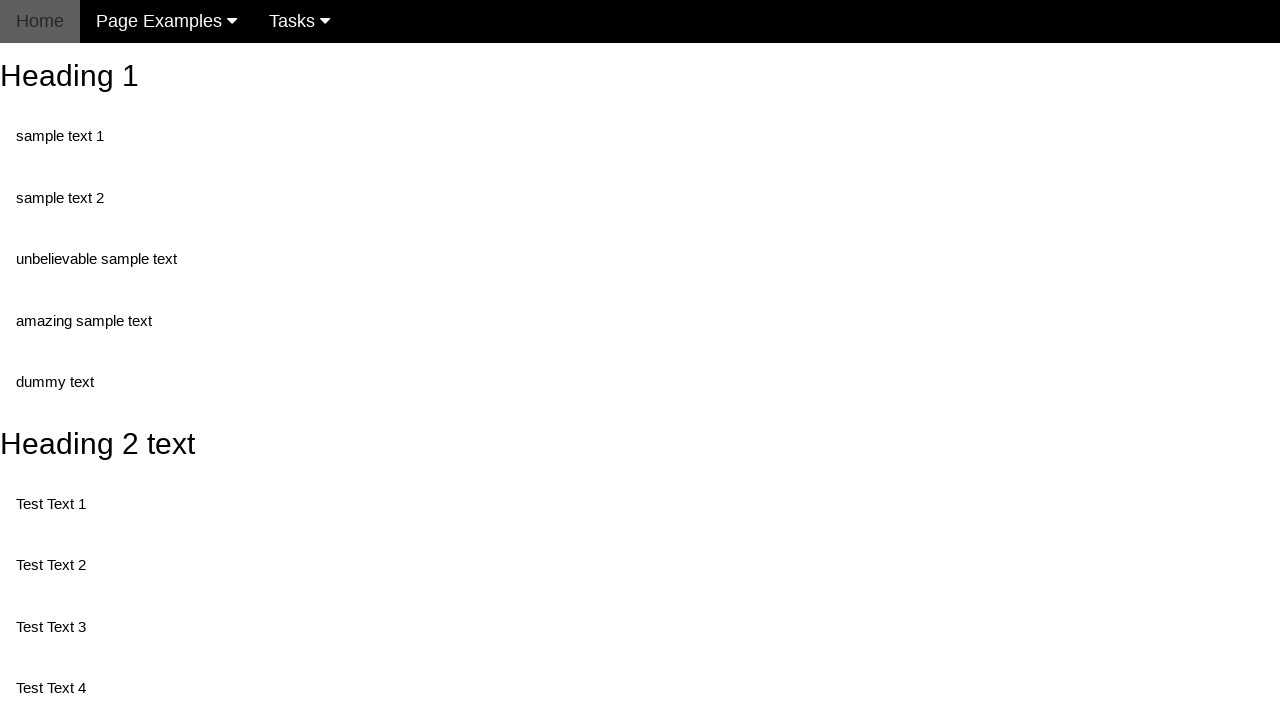

Located first element with class 'test'
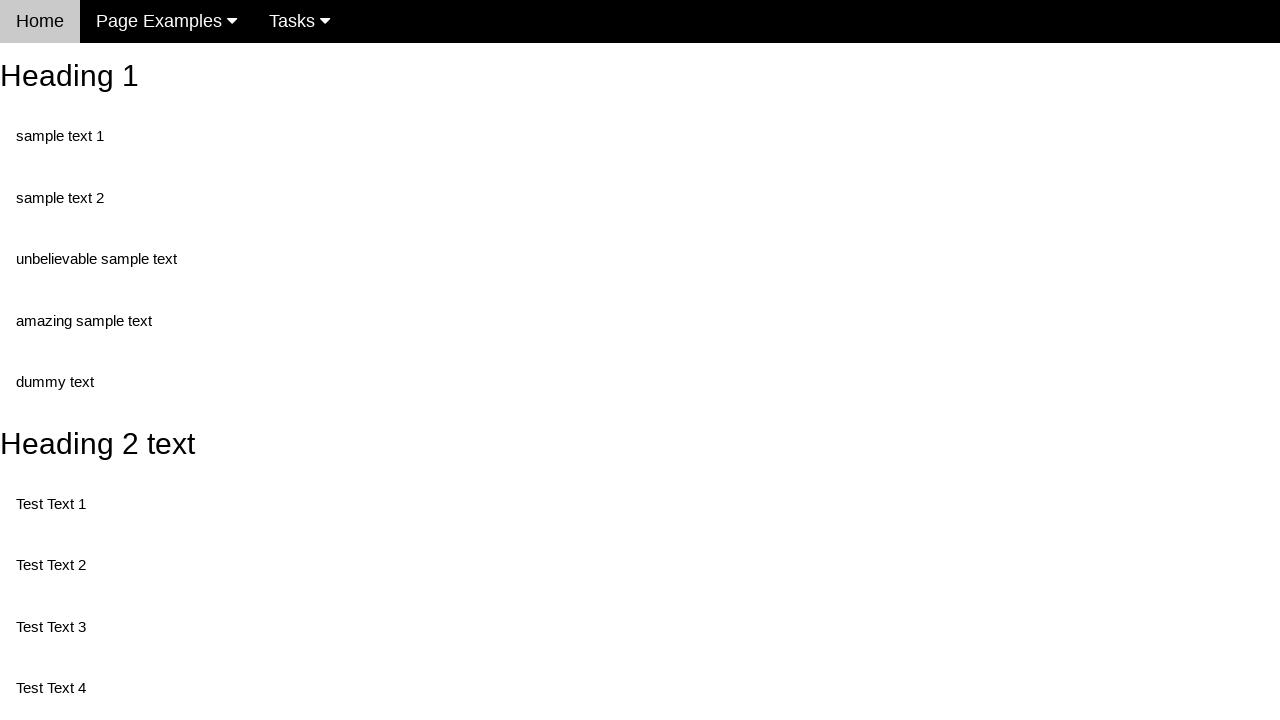

Retrieved text content from first element: 'Test Text 1'
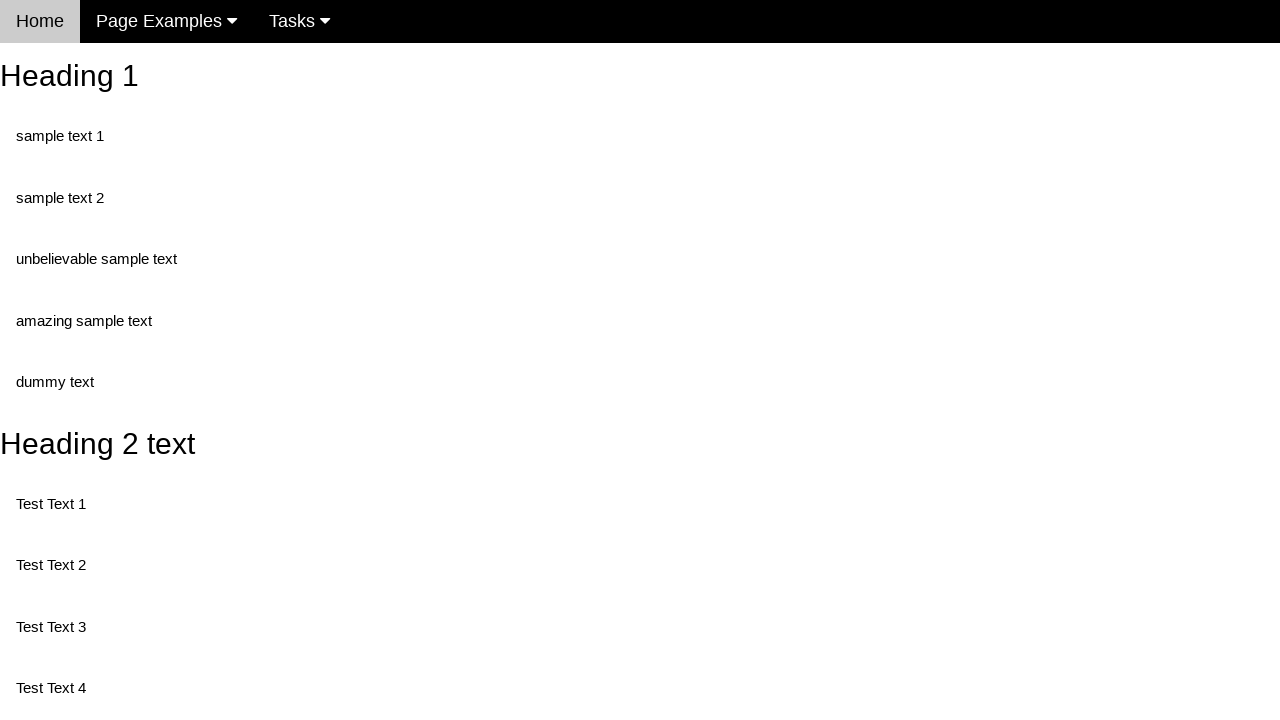

Printed text content to console
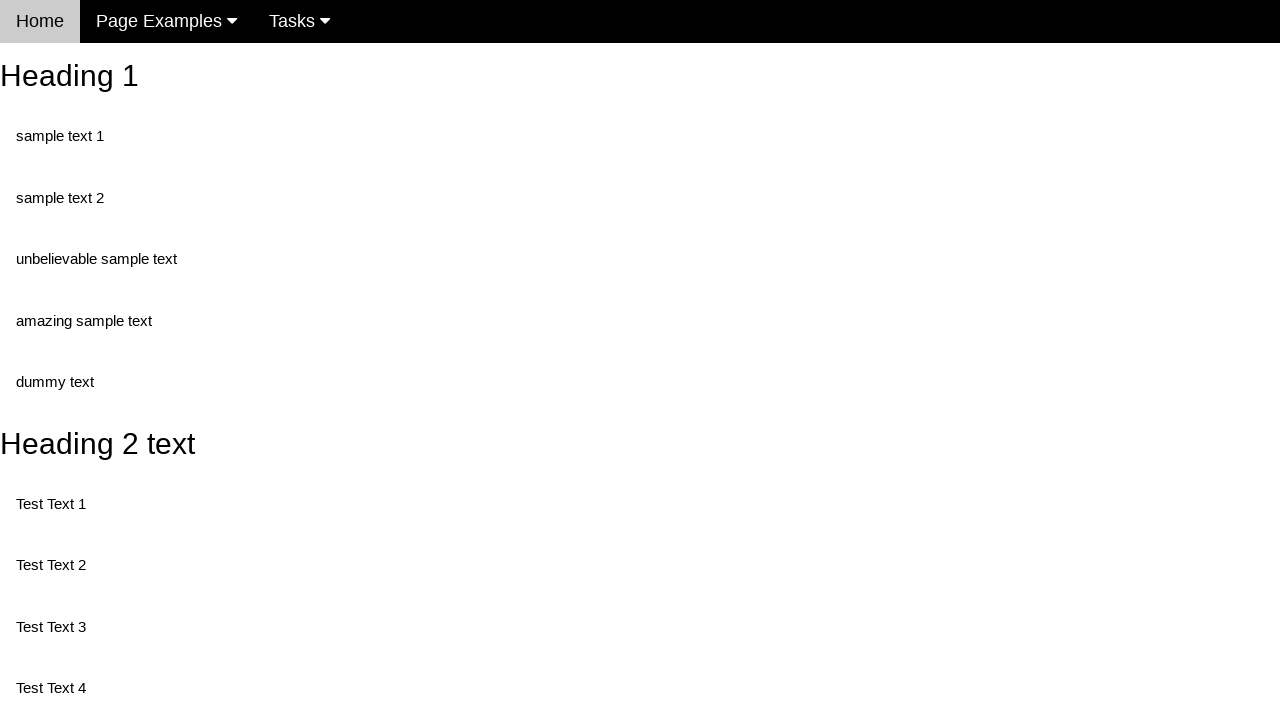

Retrieved text content using nth(0) method: 'Test Text 1'
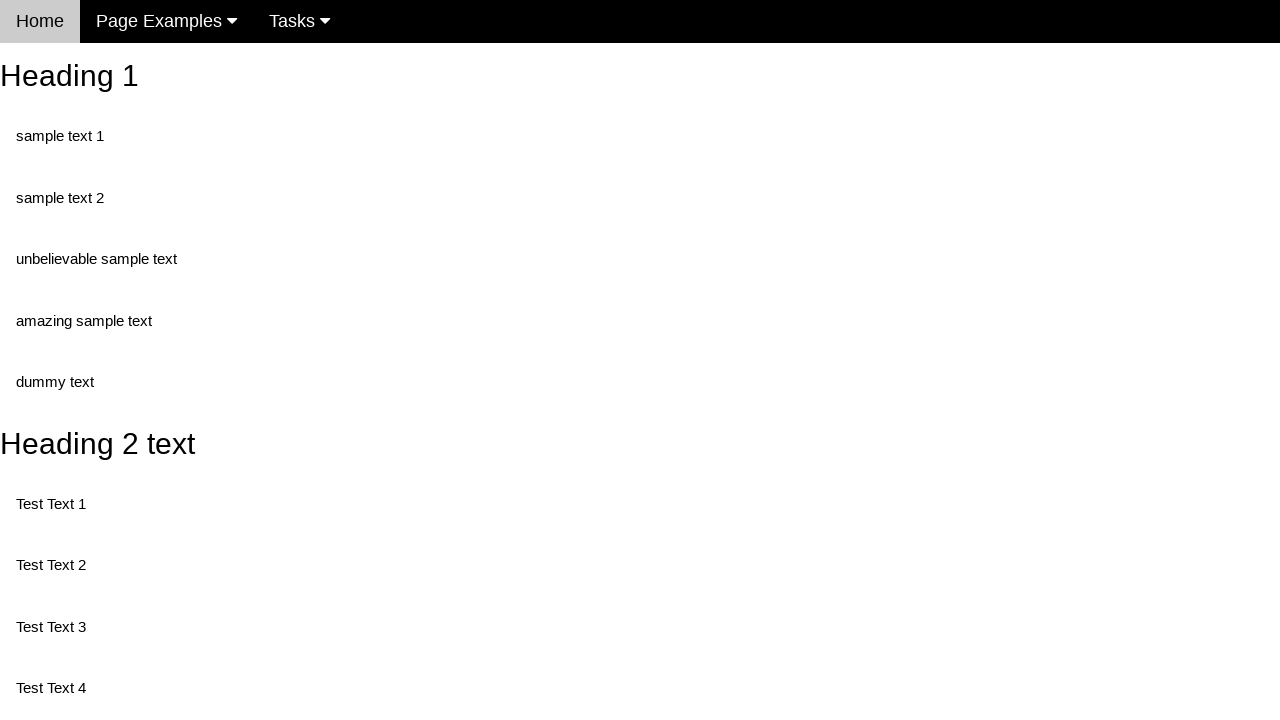

Printed alternative text content to console
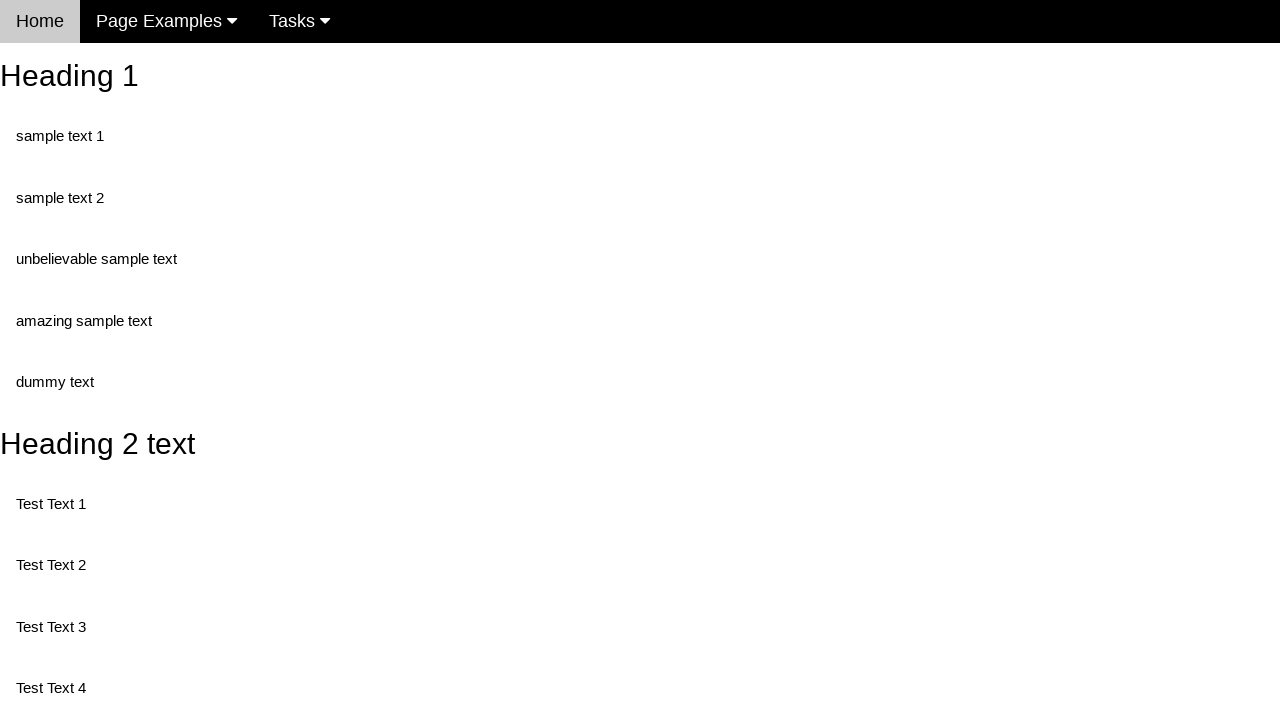

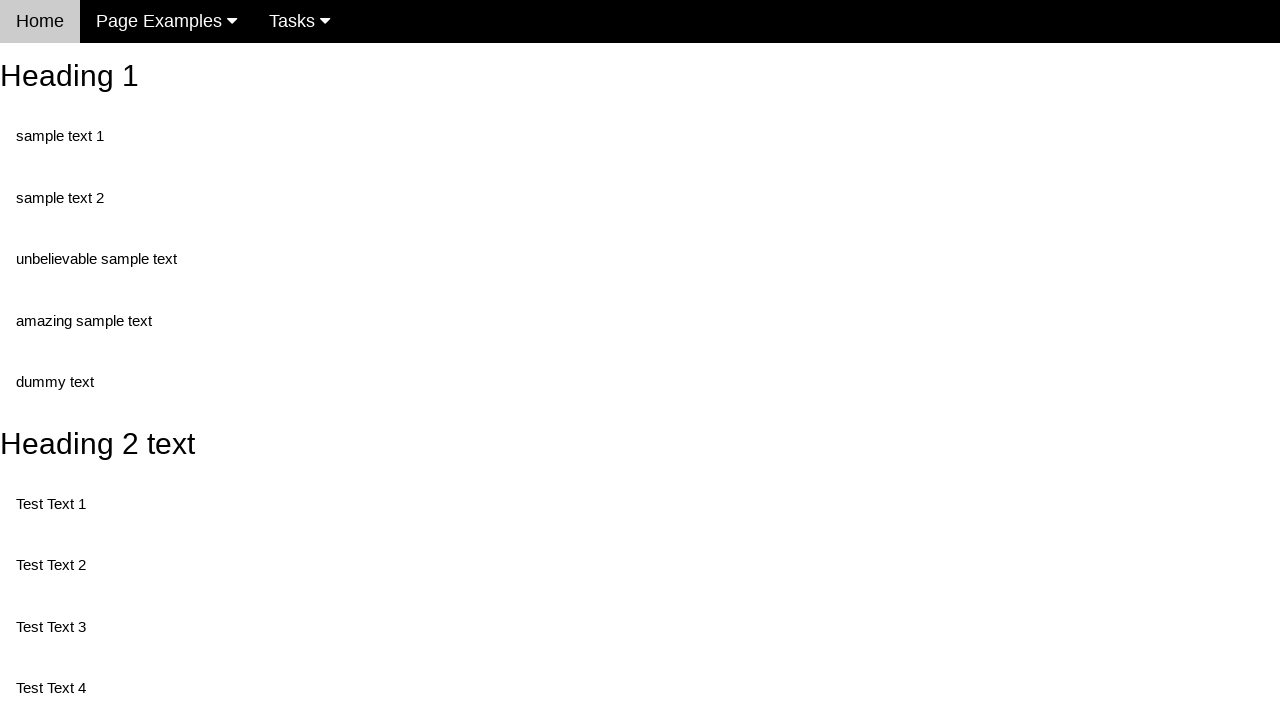